Tests JavaScript scroll functionality by scrolling to the bottom of the jQueryUI homepage and then scrolling back to the top

Starting URL: https://jqueryui.com/

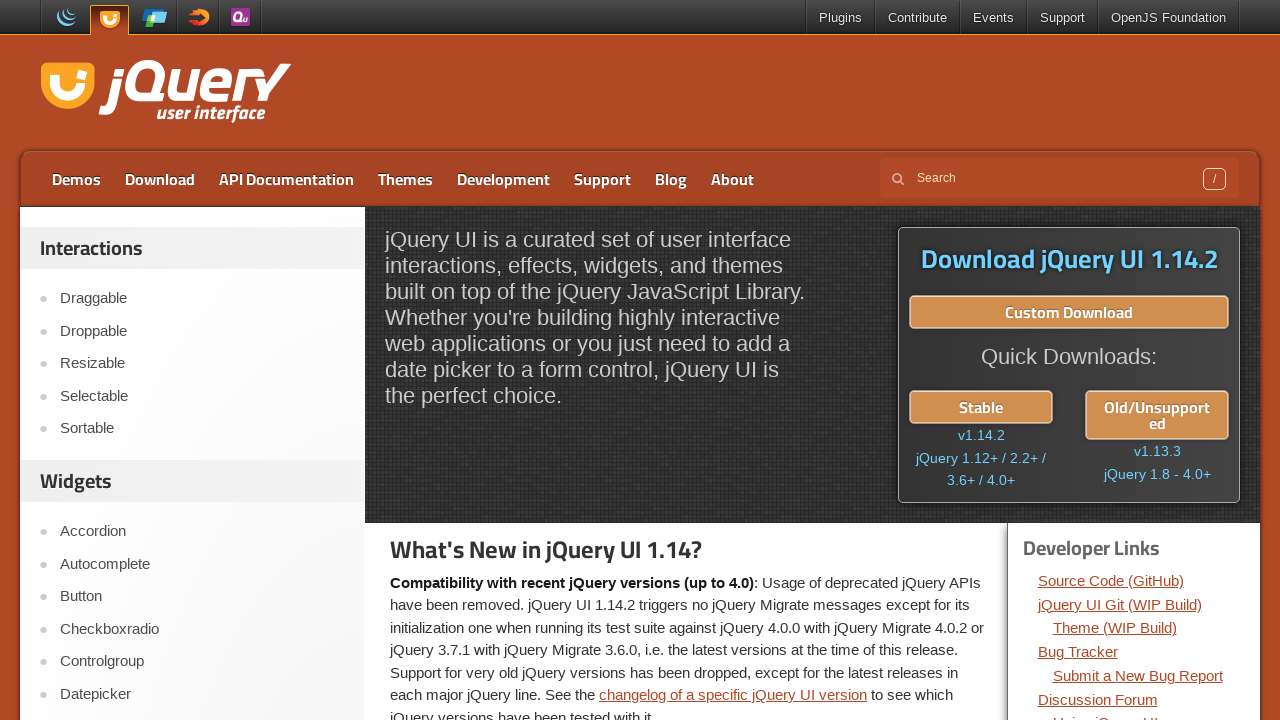

Scrolled to the bottom of the jQueryUI homepage
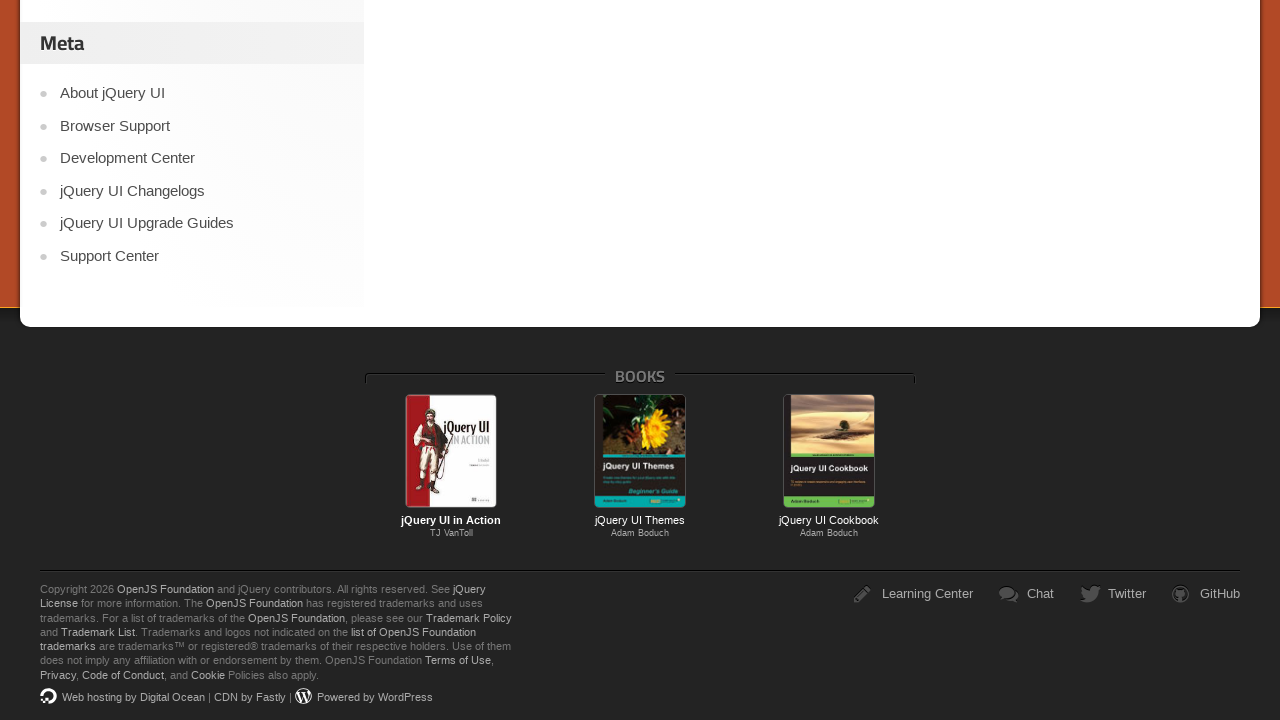

Waited 2 seconds for scroll animation to complete
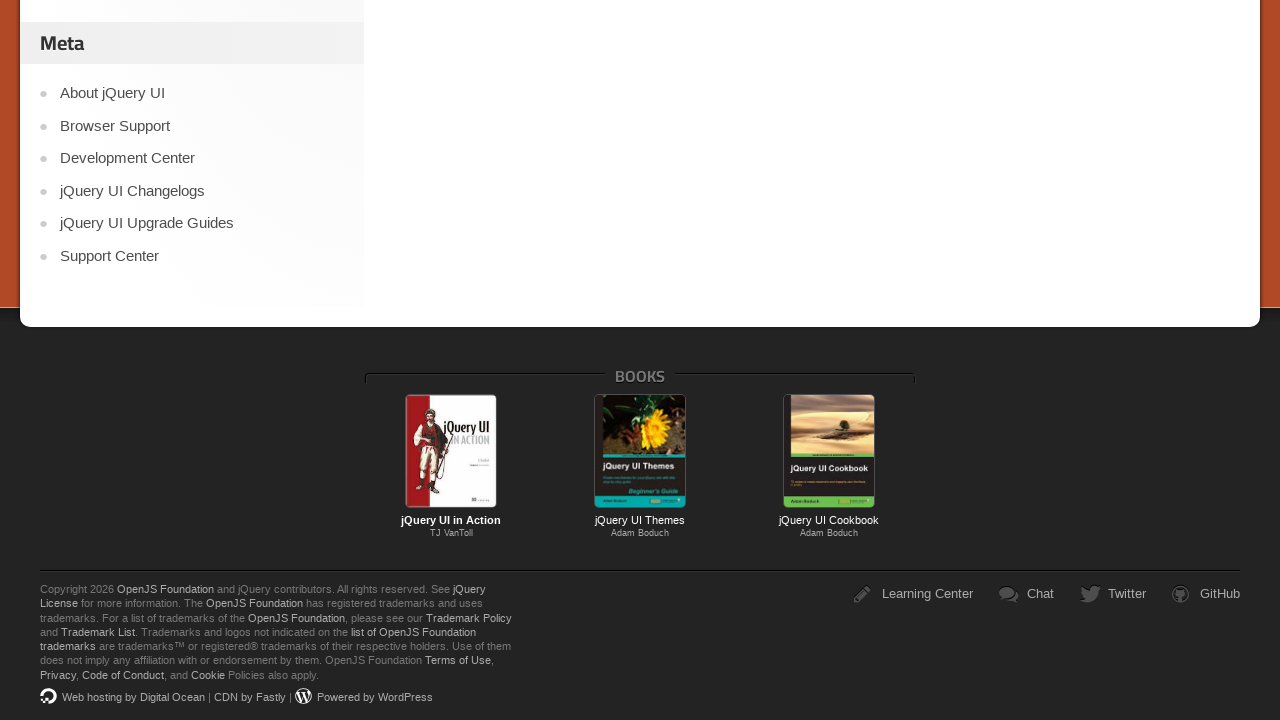

Scrolled back to the top of the jQueryUI homepage
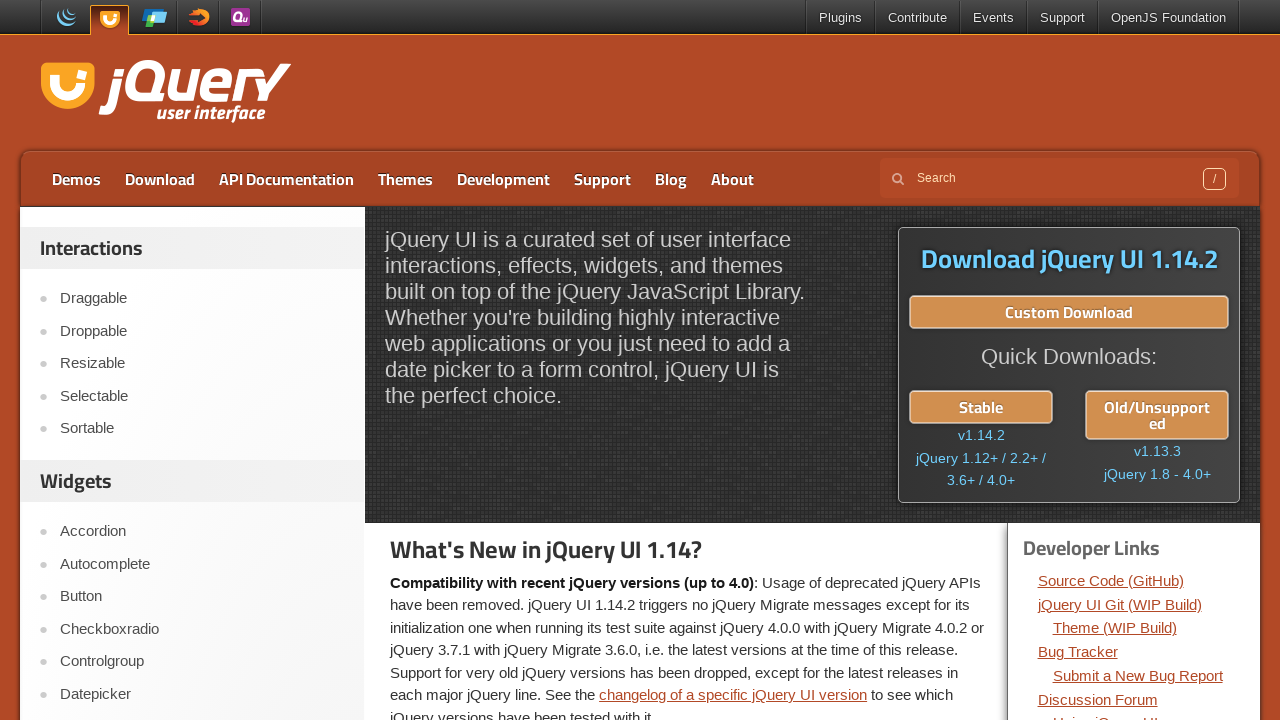

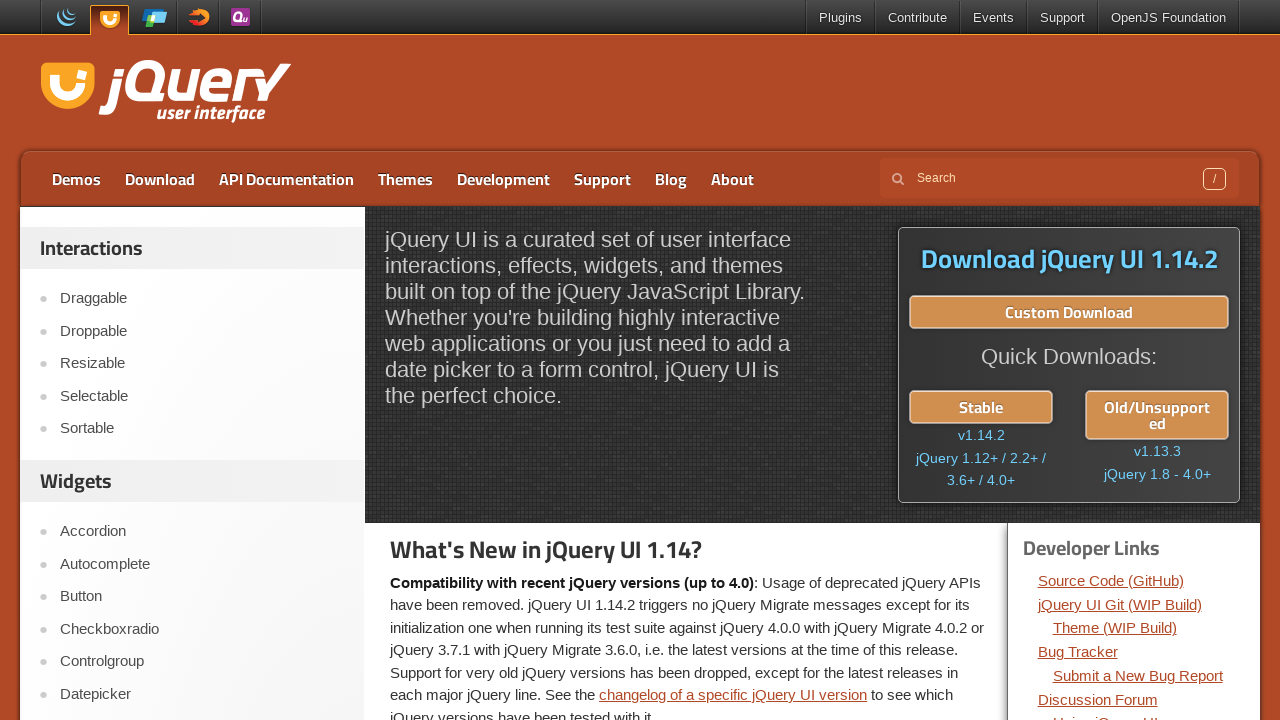